Tests checkbox page by navigating to the Checkboxes section, verifying the page title is displayed, and checking that the checkboxes are present and enabled

Starting URL: https://the-internet.herokuapp.com/

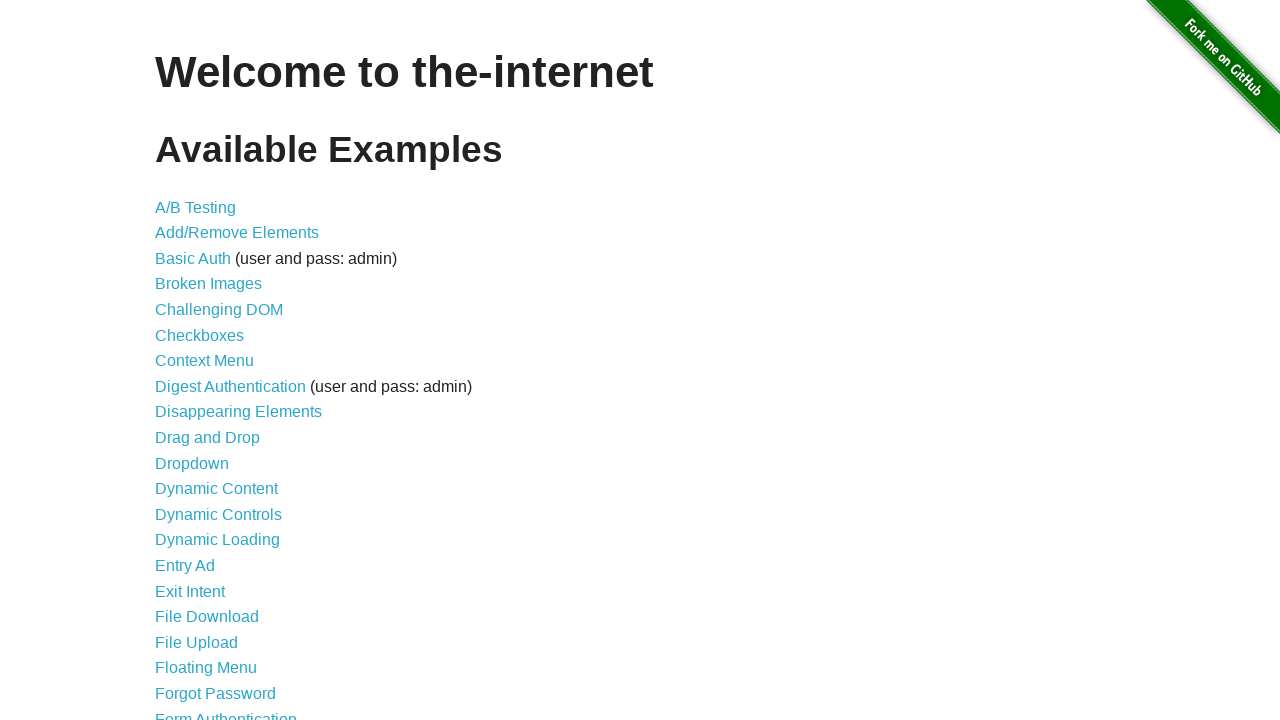

Clicked on Checkboxes link at (200, 335) on xpath=//a[contains(text(),'Checkboxes')]
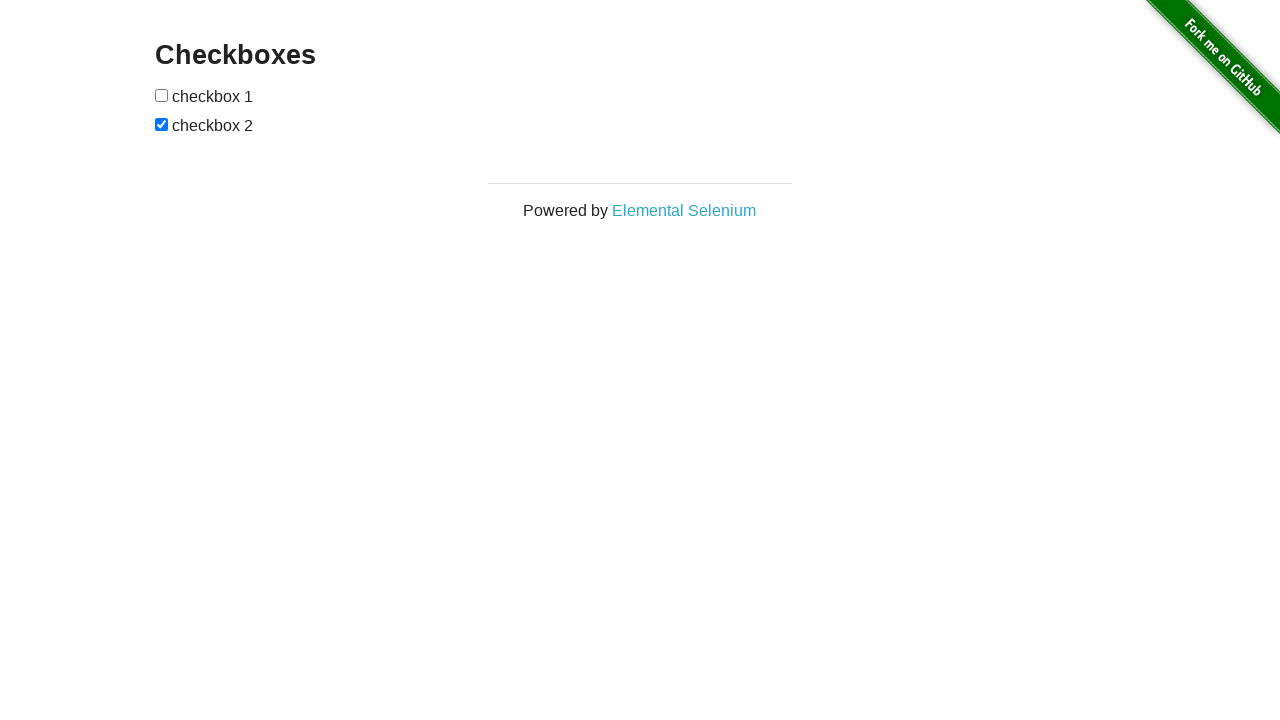

Checkboxes page title is displayed
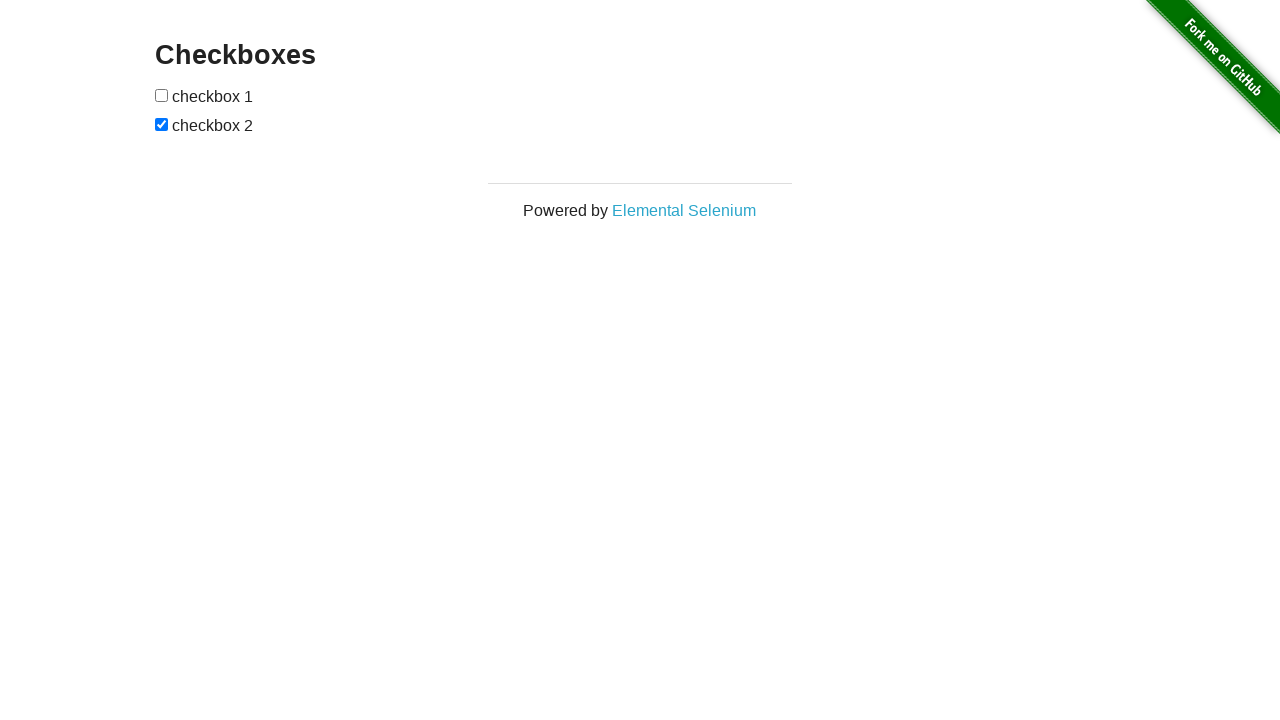

First checkbox is present and enabled
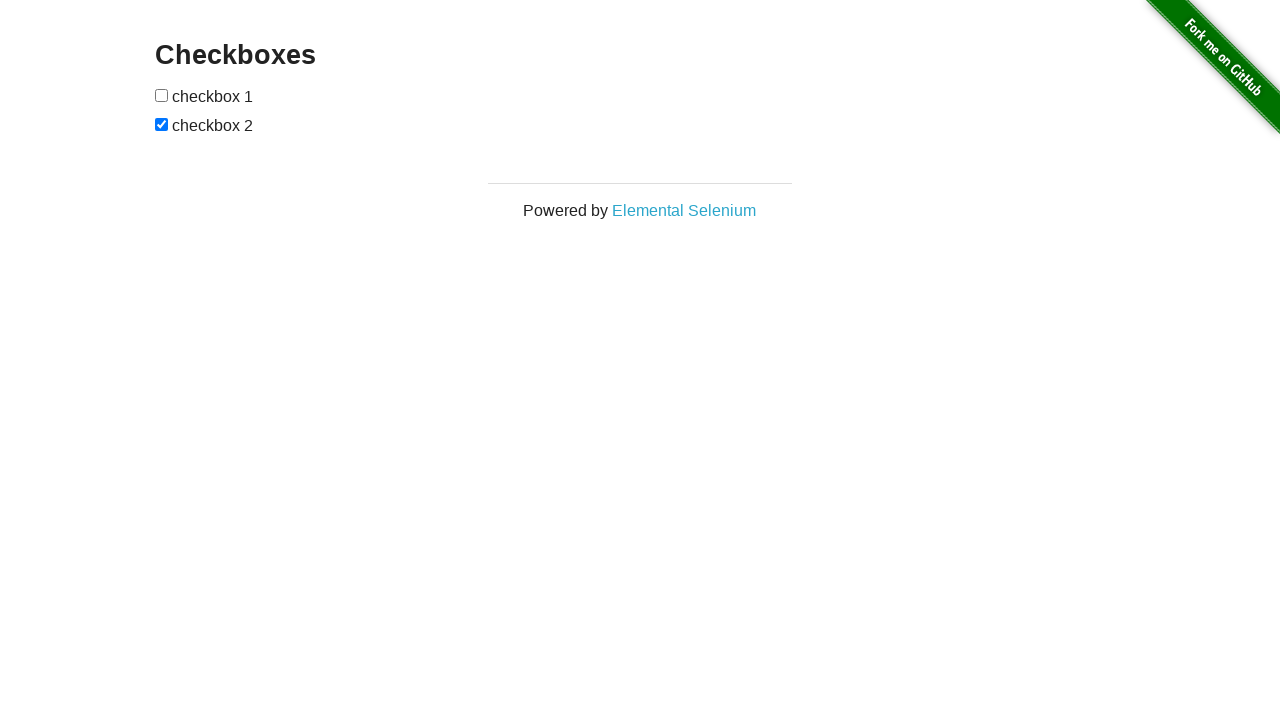

Second checkbox is present and enabled
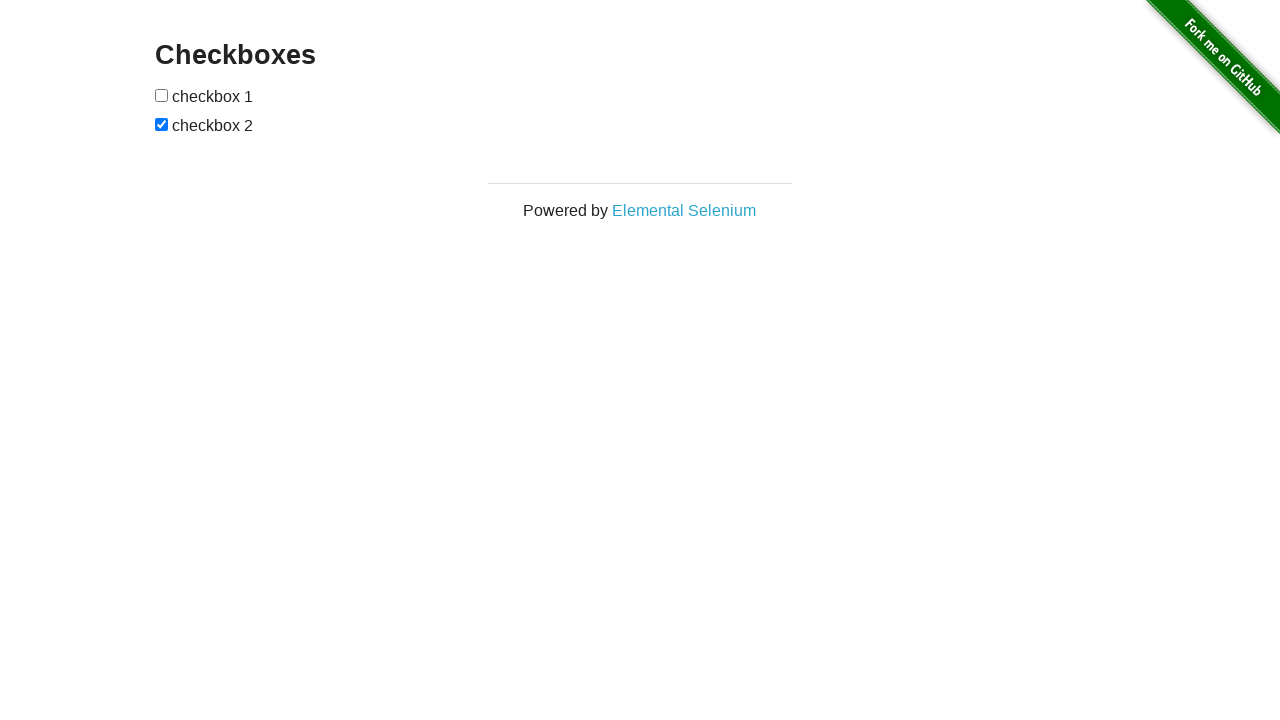

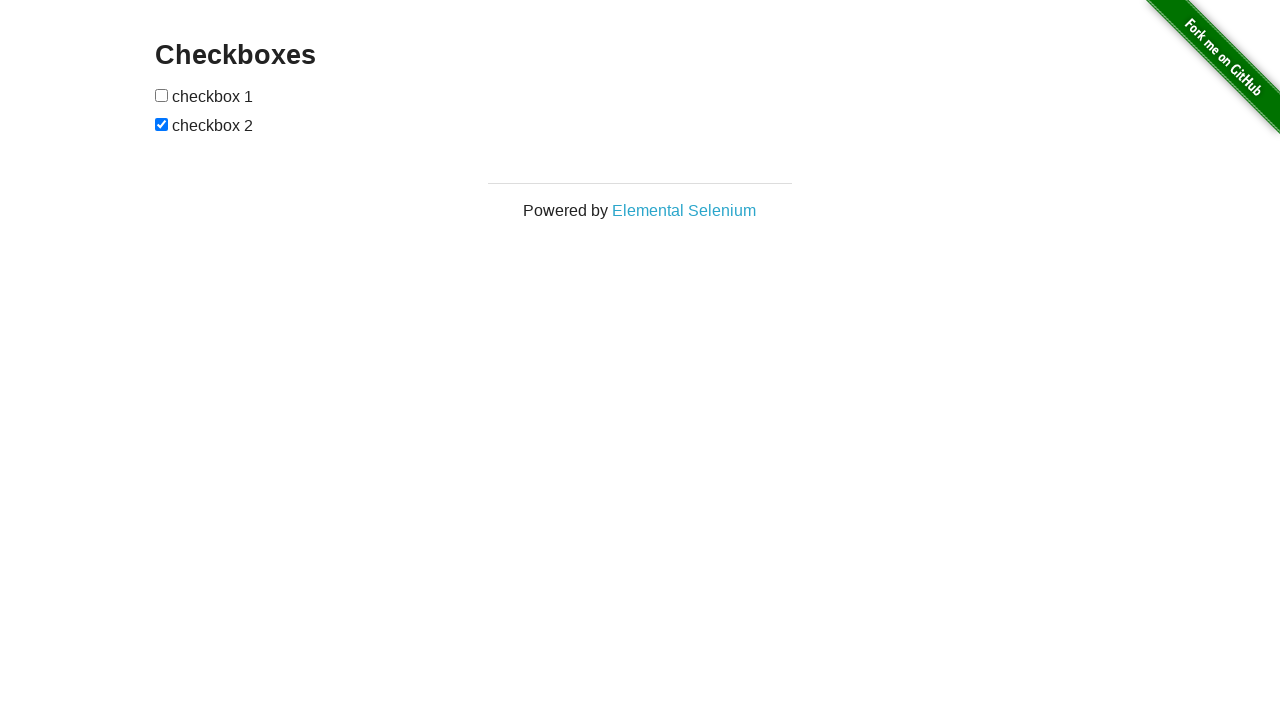